Tests file download functionality by clicking the download button on a demo page. The original test also verified the file was downloaded to the filesystem, but this translation focuses on the browser automation action.

Starting URL: https://demoqa.com/upload-download

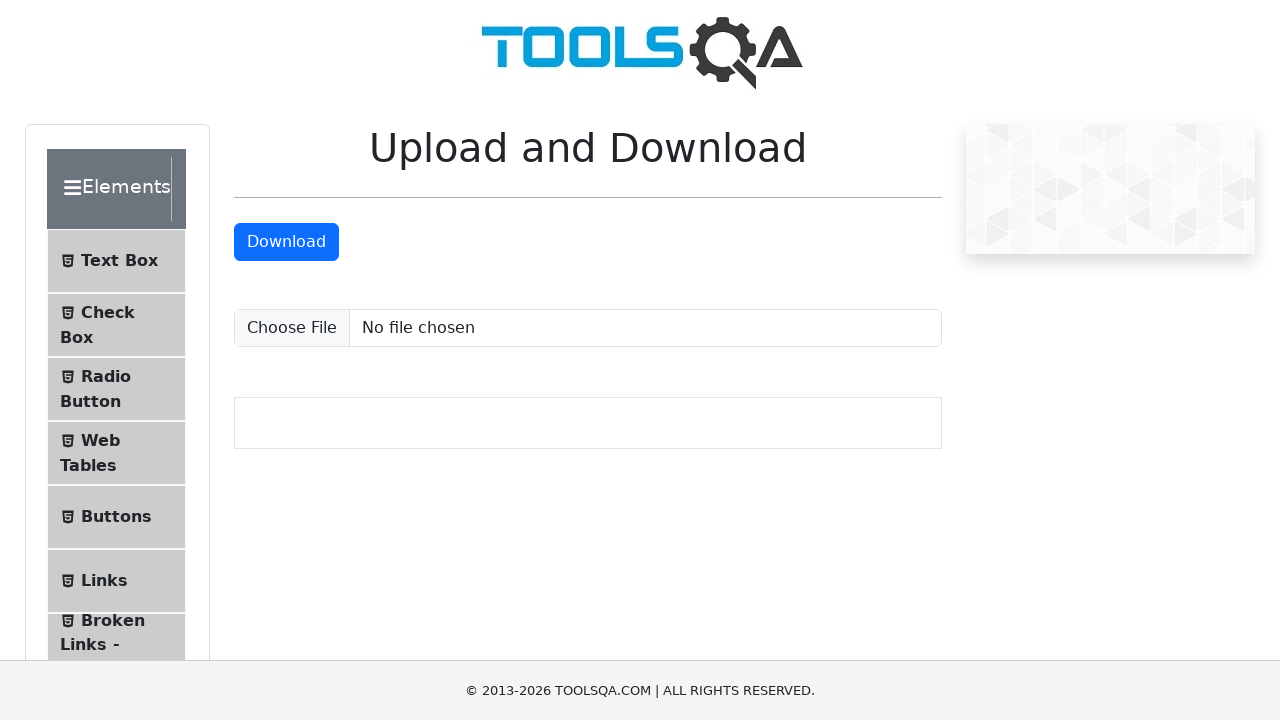

Clicked download button to initiate file download at (286, 242) on #downloadButton
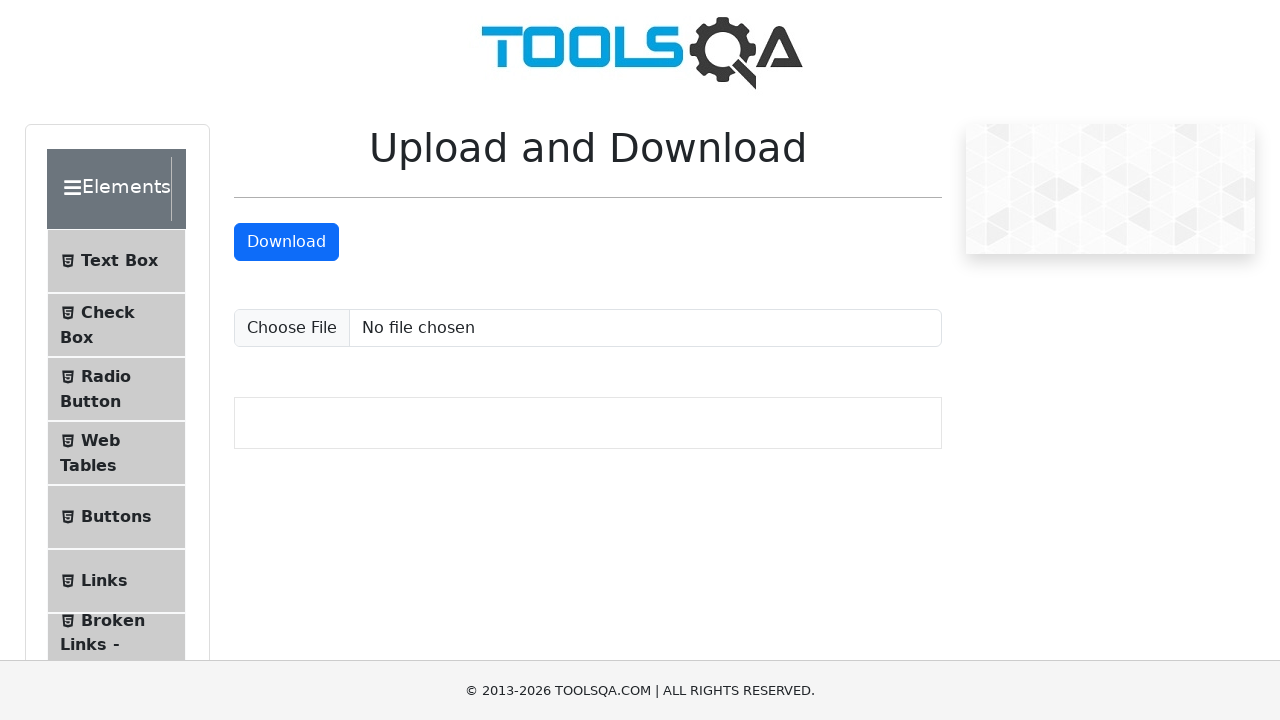

Waited for download to start
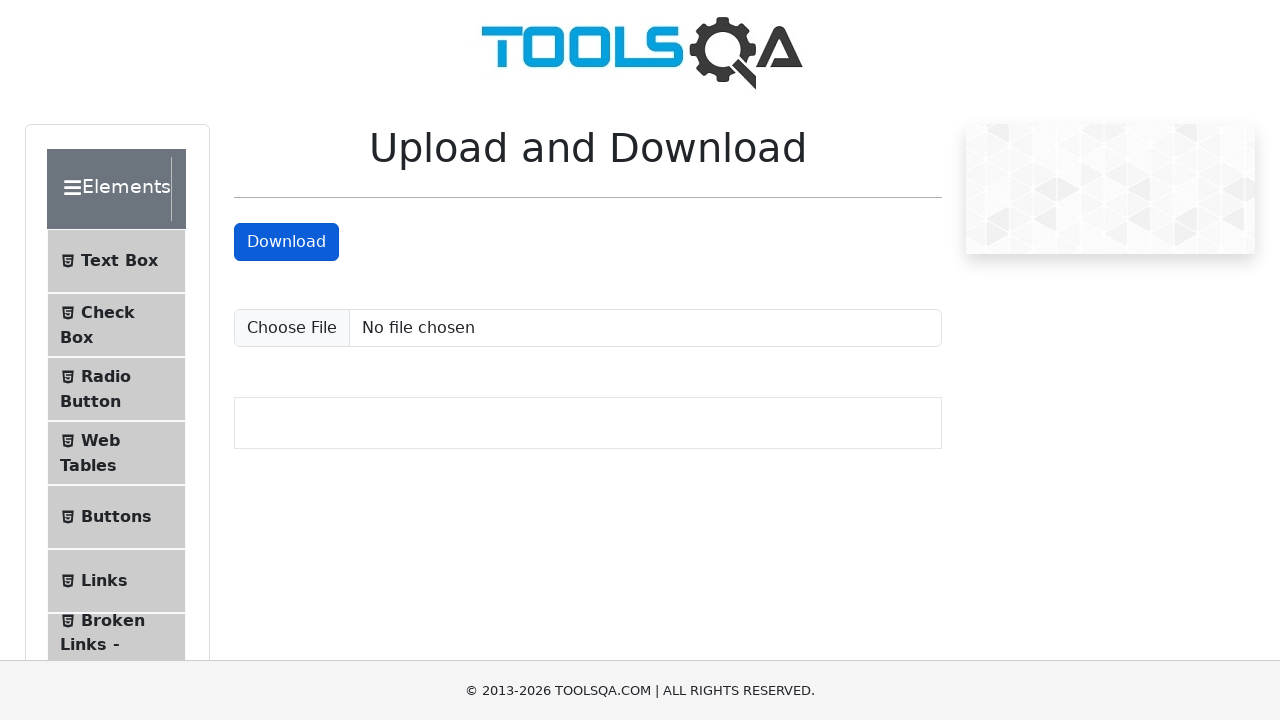

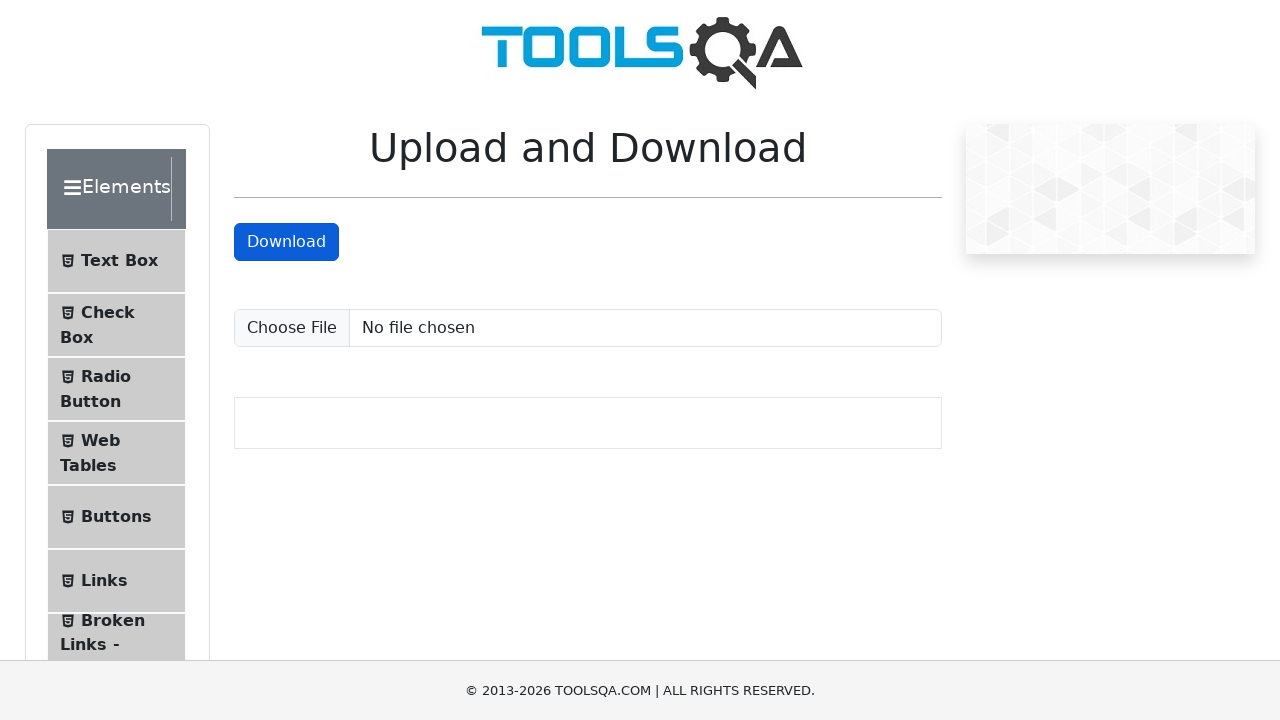